Navigates to a page with loading images and waits for all images to be loaded in the container

Starting URL: https://bonigarcia.dev/selenium-webdriver-java/loading-images.html

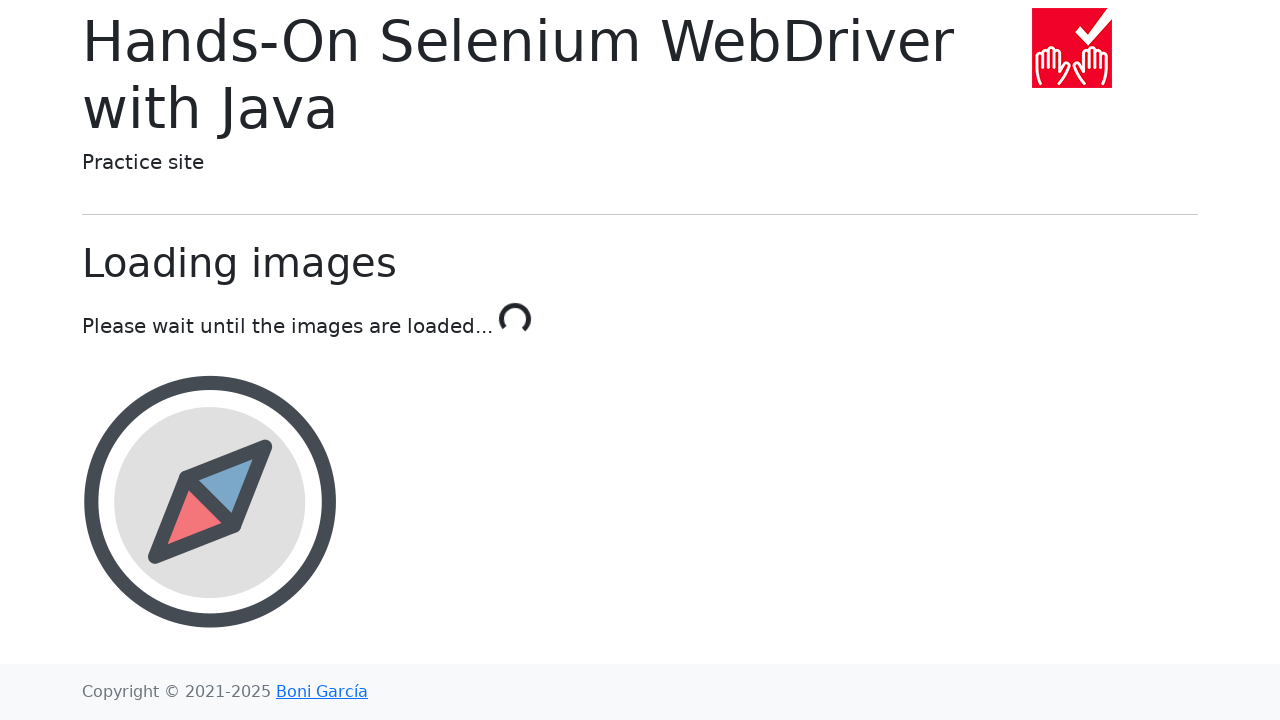

Navigated to loading images page
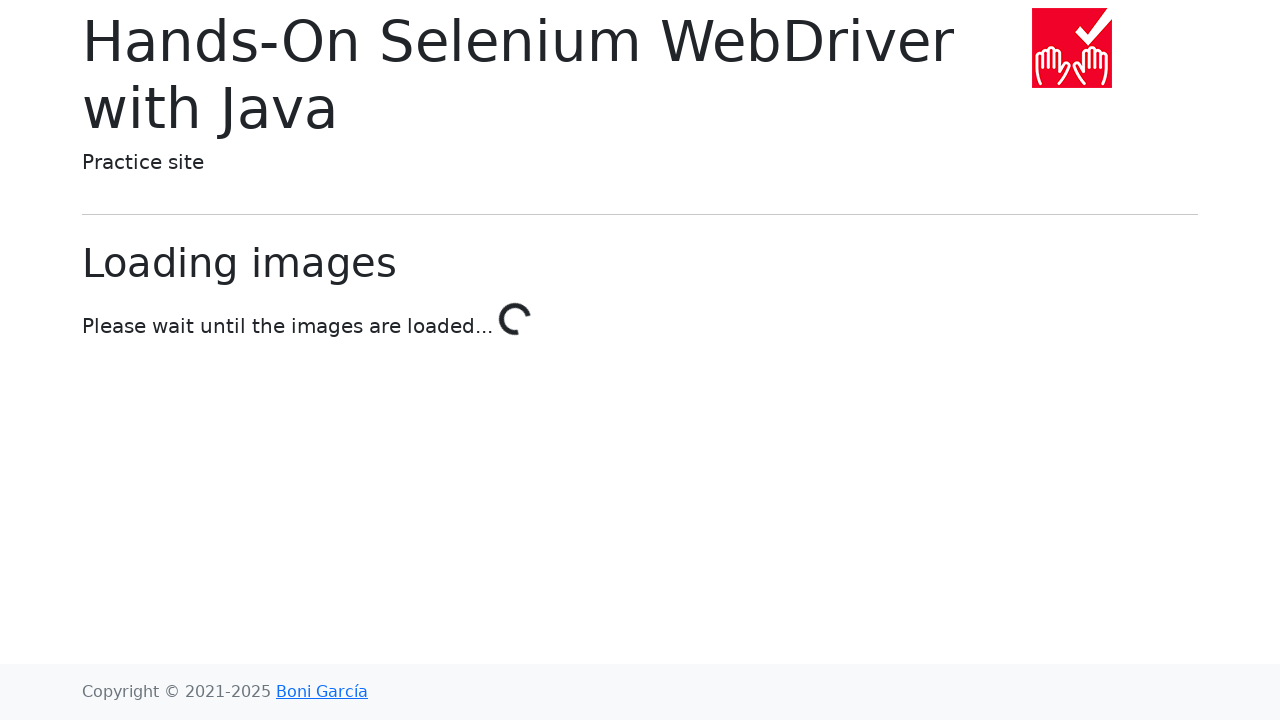

Landscape image loaded in container
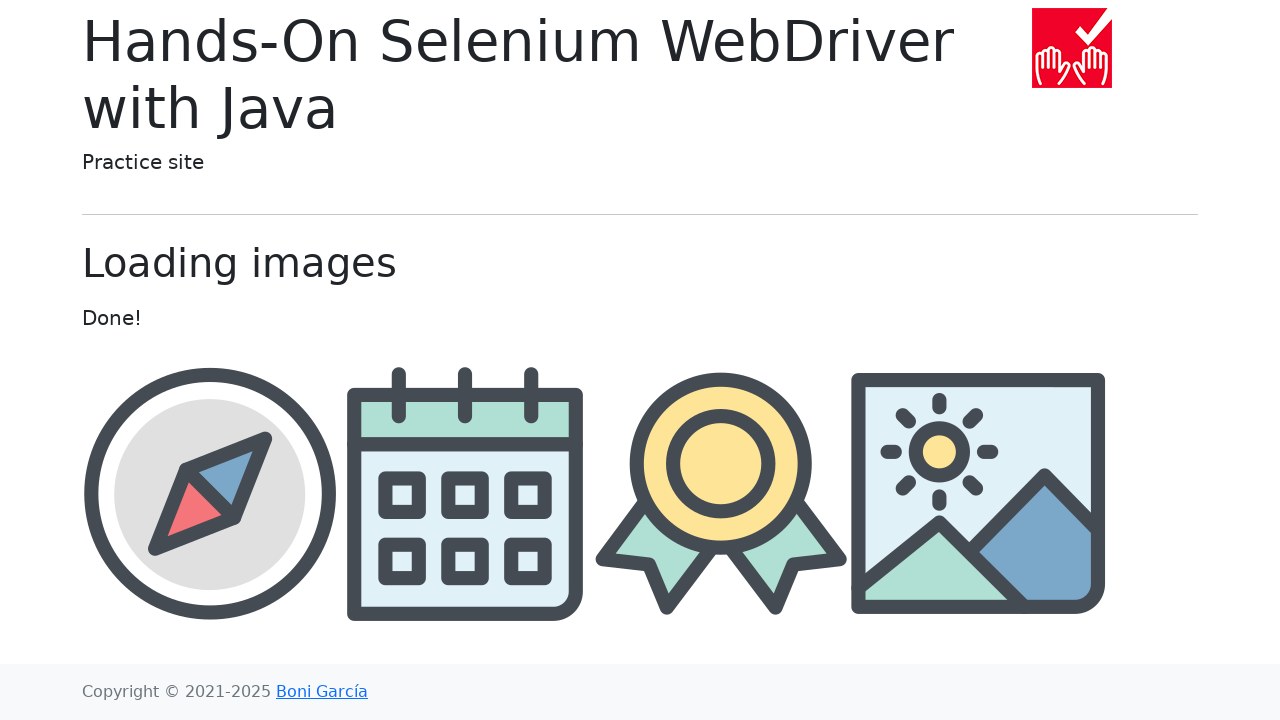

Third image in container loaded
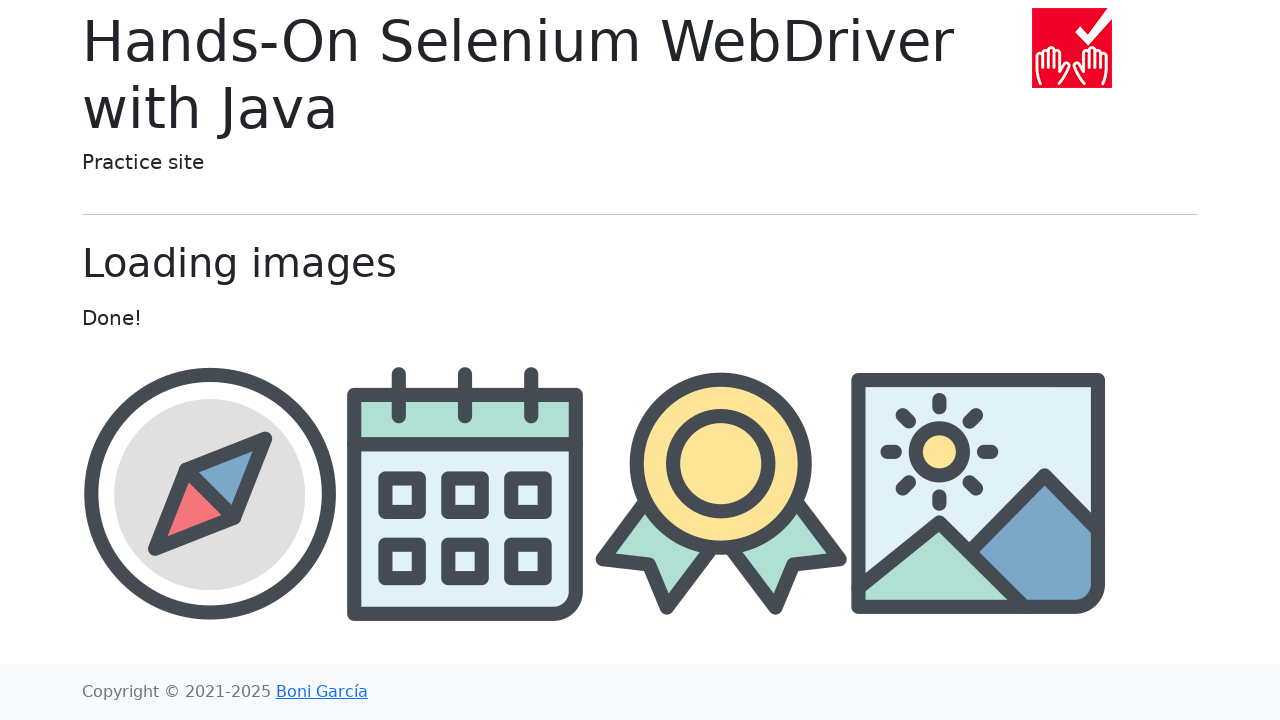

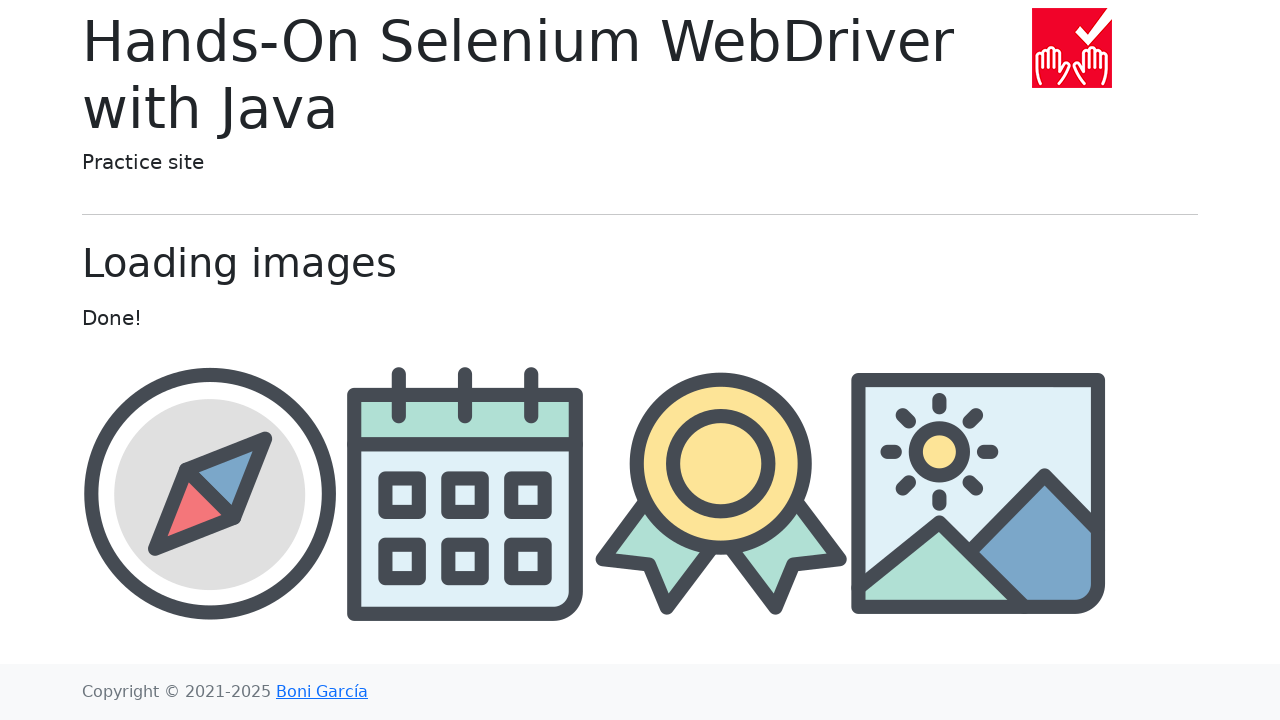